Tests clicking a button with dynamic ID multiple times and clicking on the container area, demonstrating handling of dynamic element identifiers

Starting URL: http://uitestingplayground.com/dynamicid/

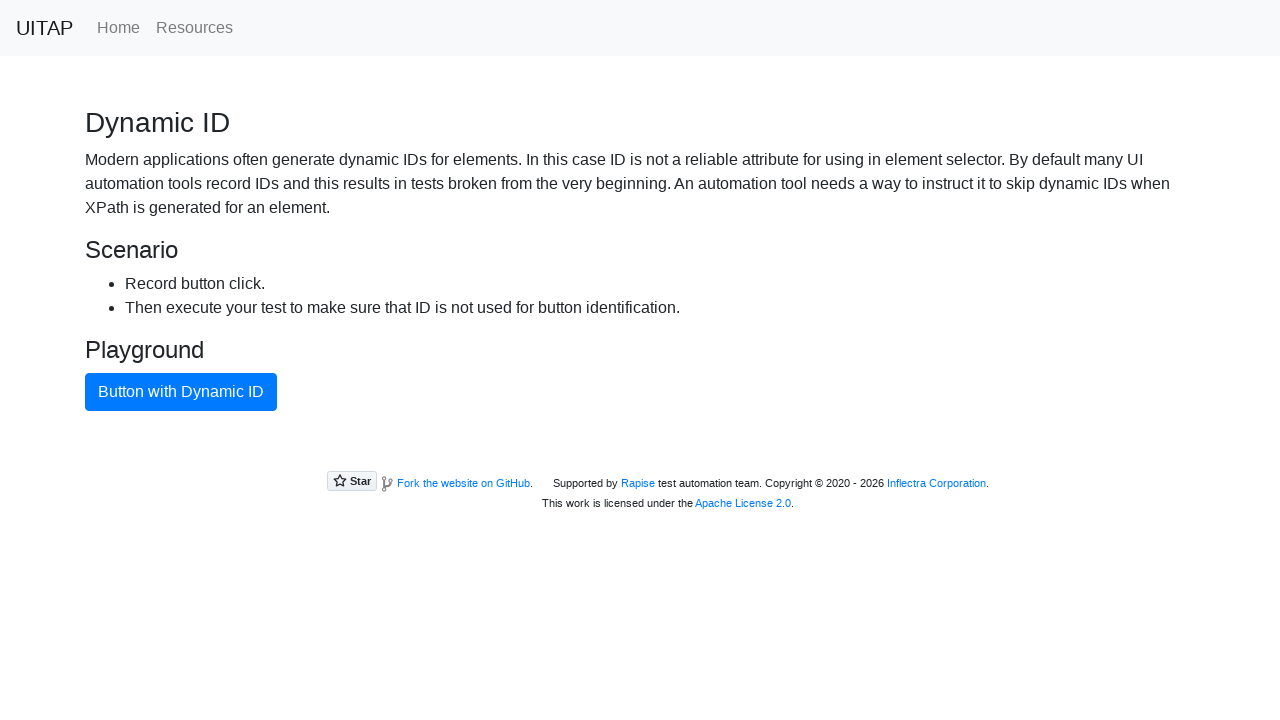

Clicked the blue primary button with dynamic ID at (181, 392) on button.btn.btn-primary
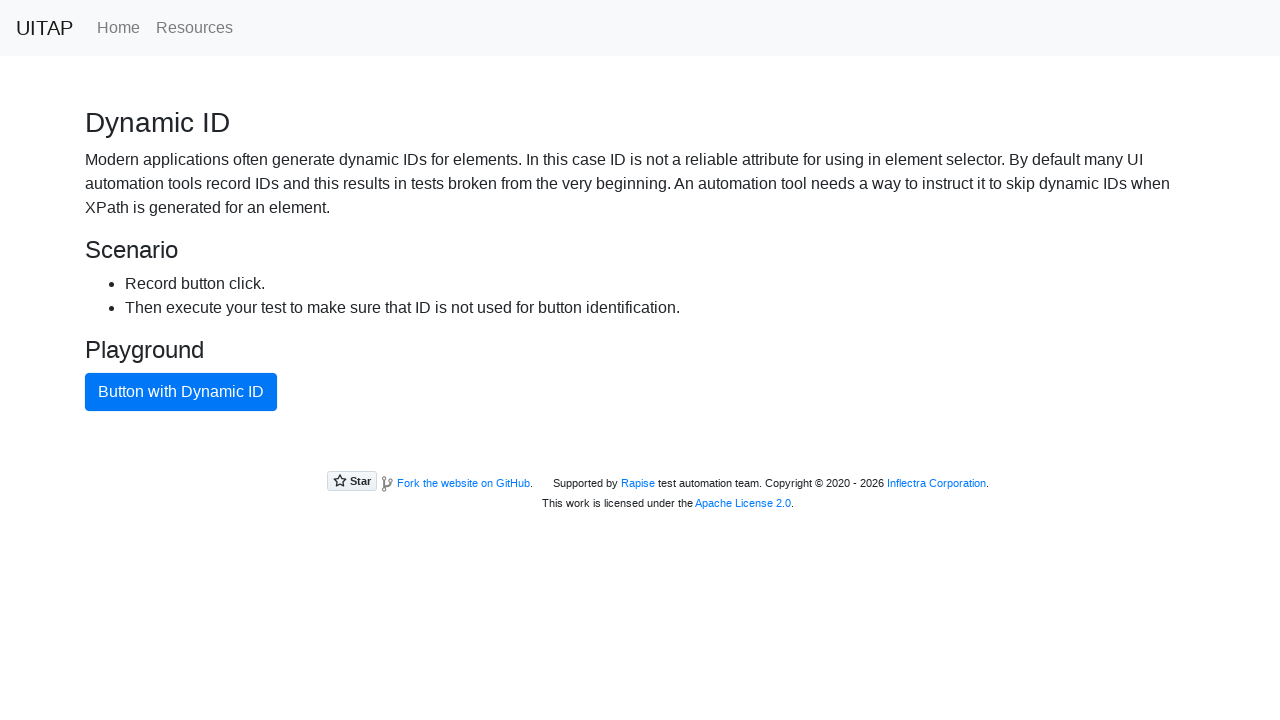

Clicked on the container area at (640, 259) on div.container
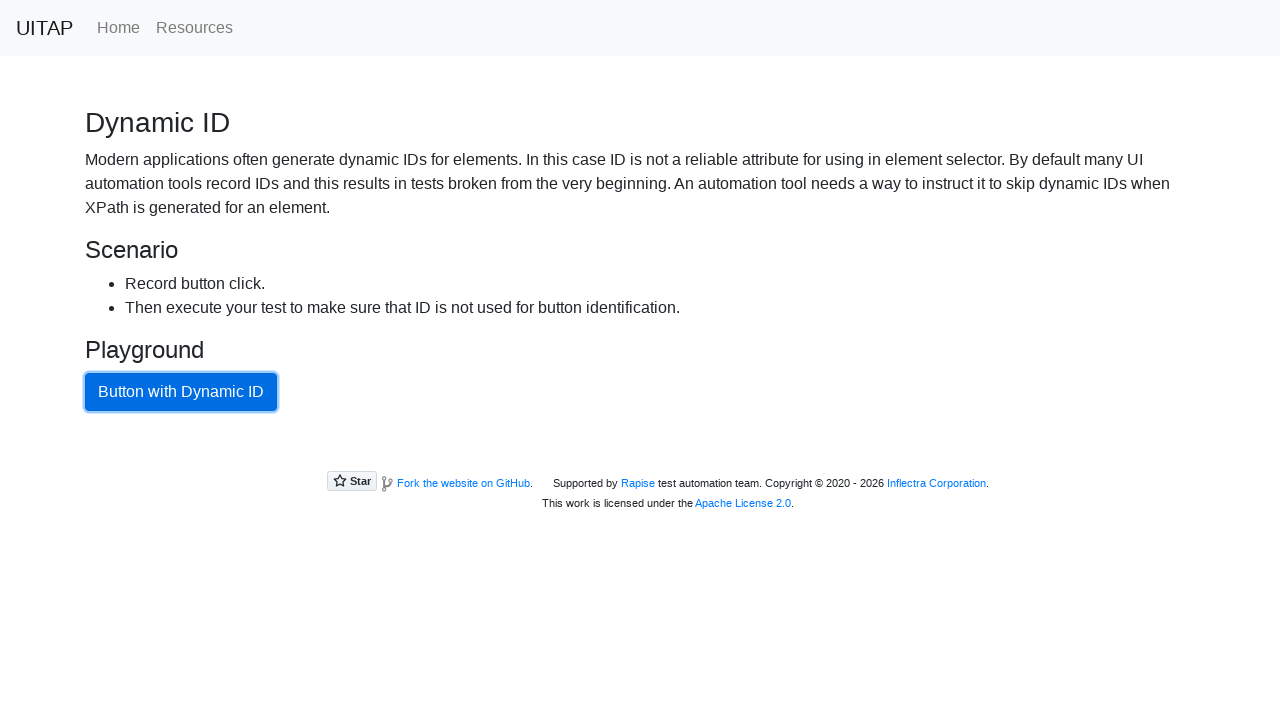

Clicked the blue primary button with dynamic ID at (181, 392) on button.btn.btn-primary
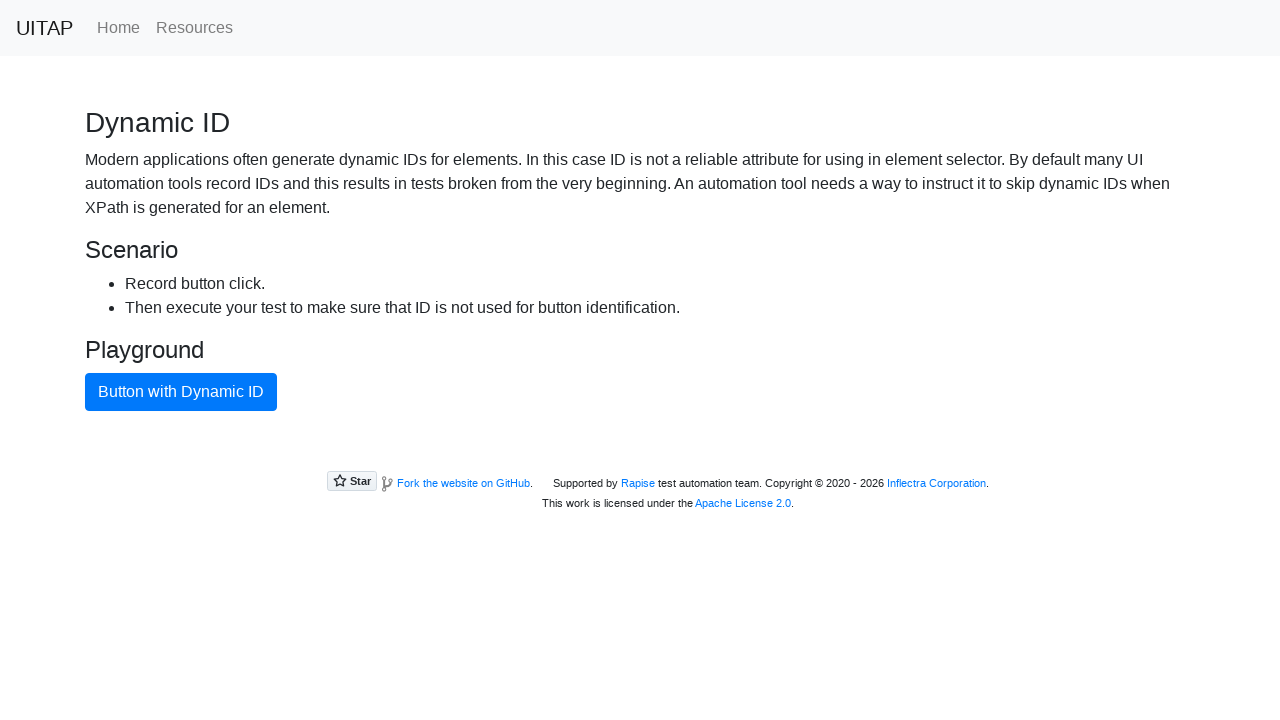

Clicked on the container area at (640, 259) on div.container
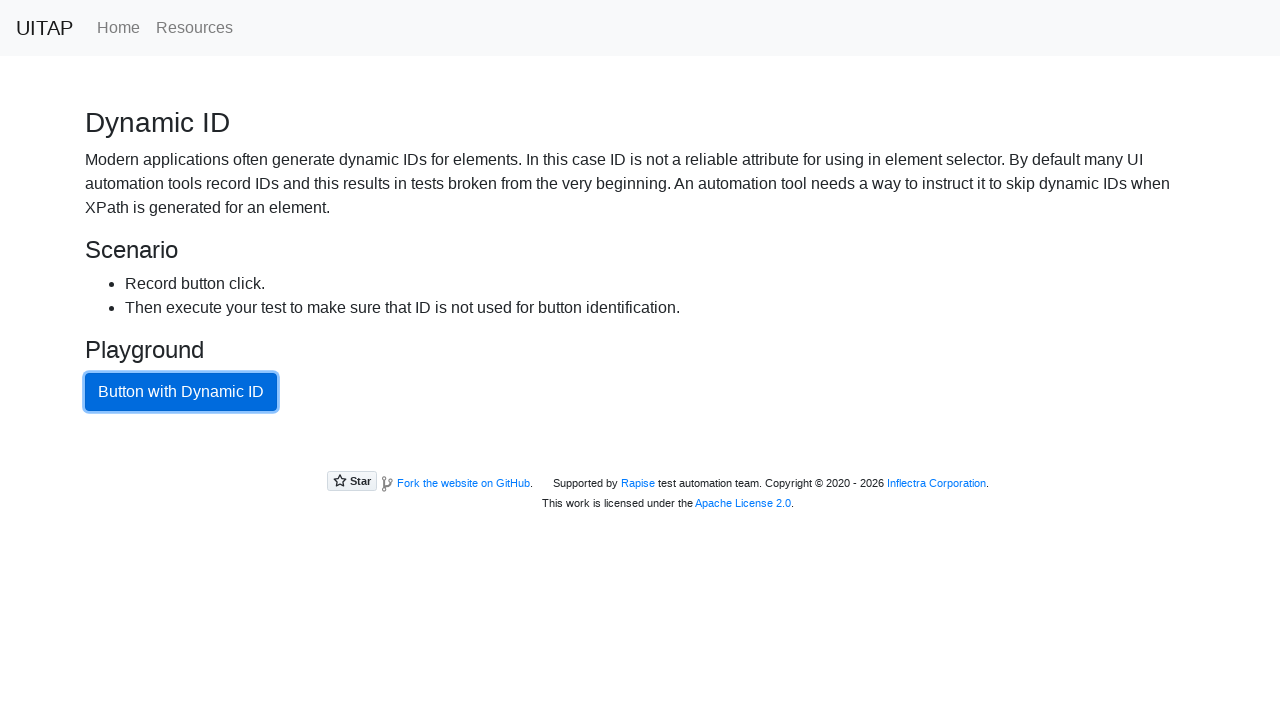

Clicked the blue primary button with dynamic ID at (181, 392) on button.btn.btn-primary
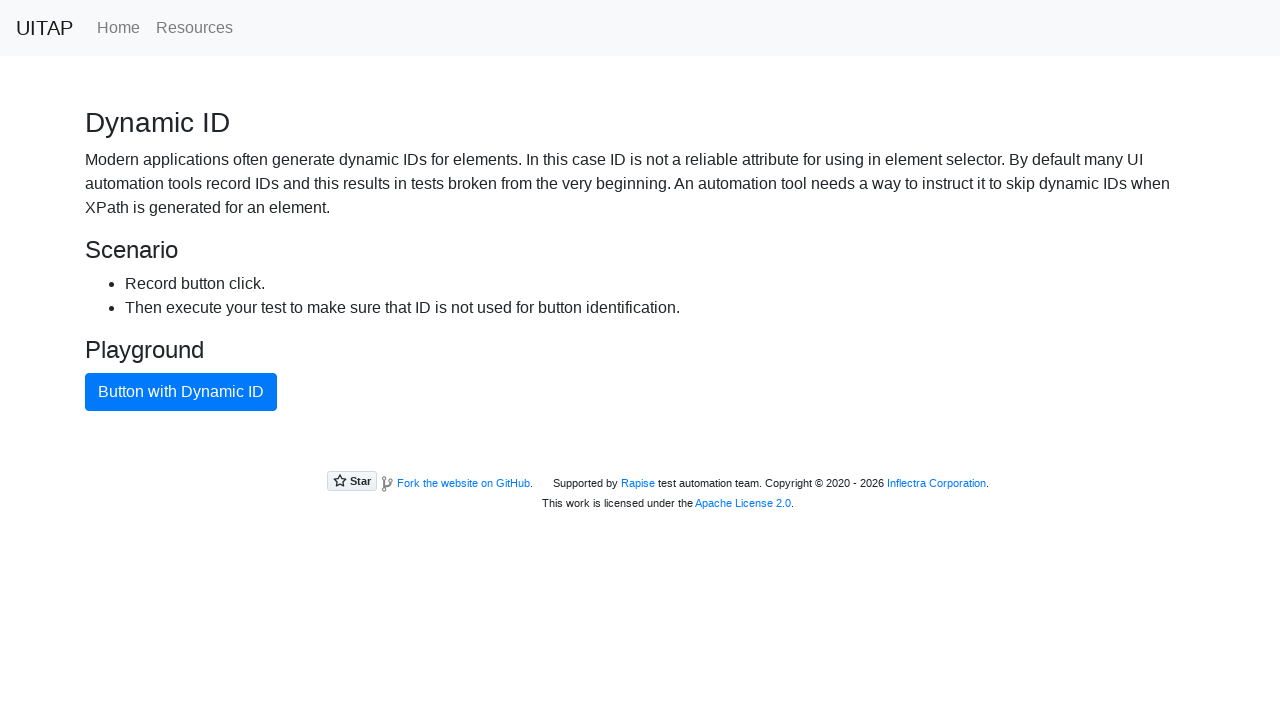

Clicked on the container area at (640, 259) on div.container
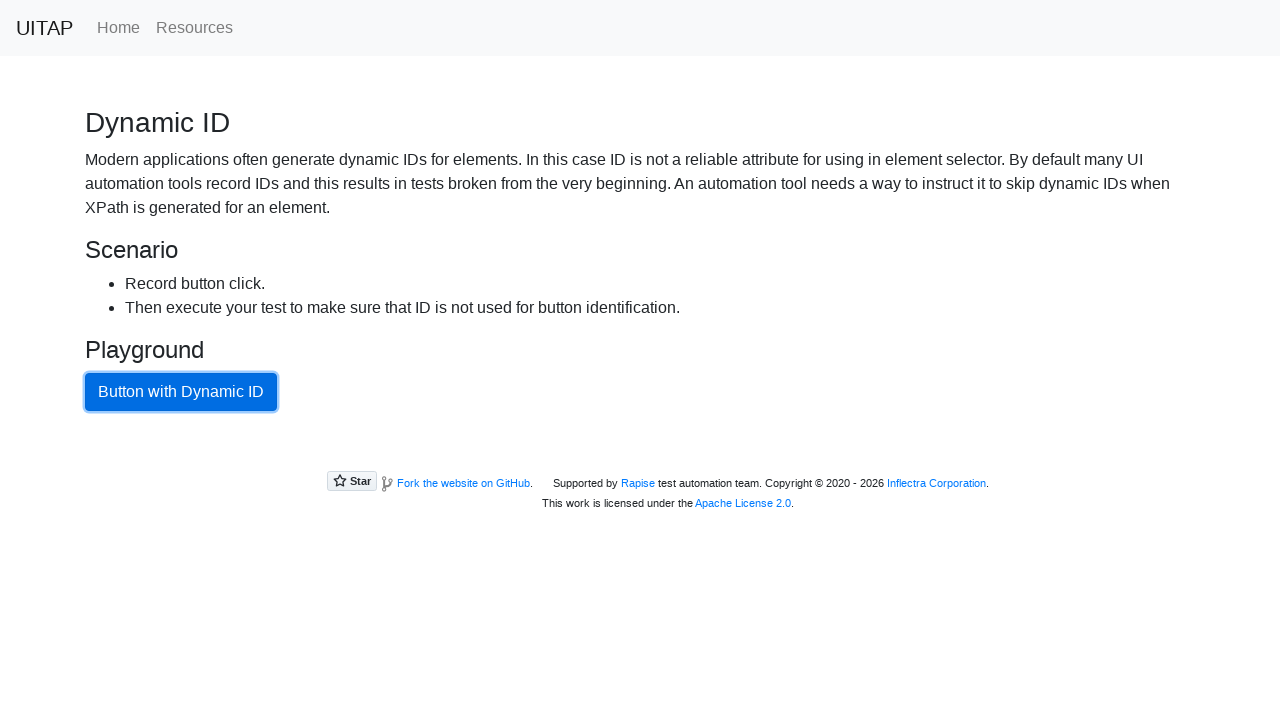

Clicked the blue primary button with dynamic ID at (181, 392) on button.btn.btn-primary
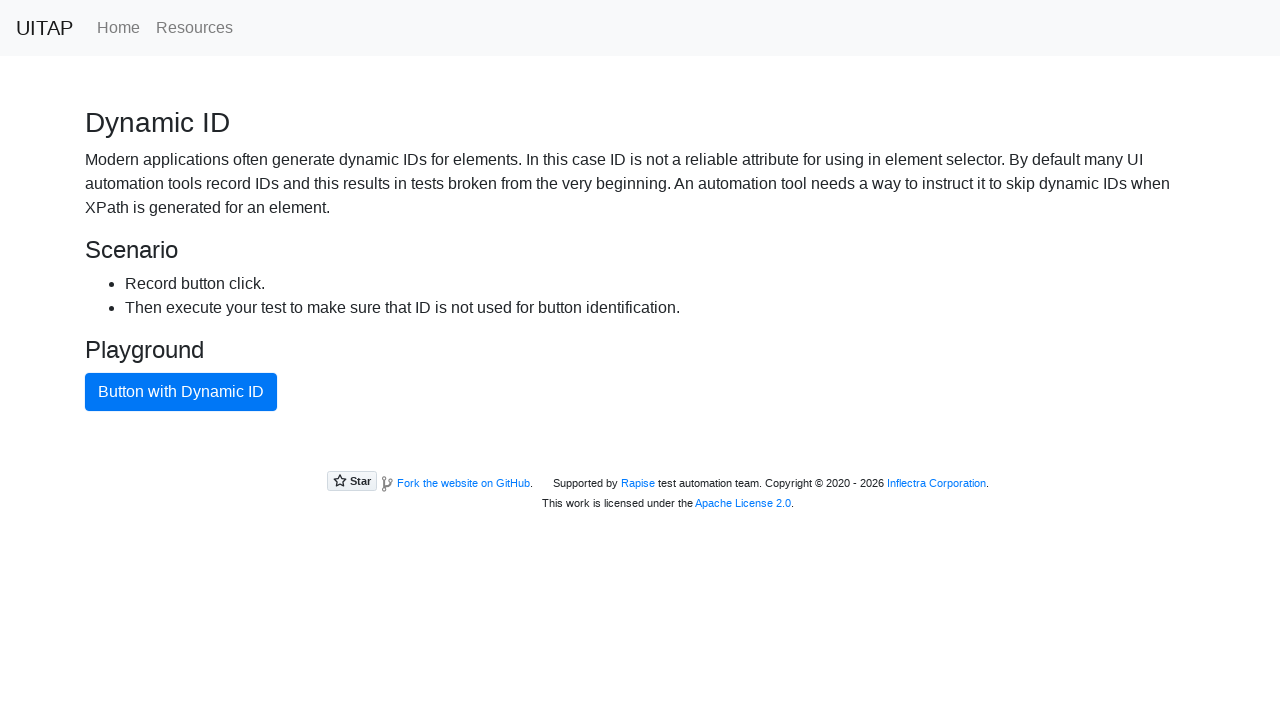

Clicked on the container area at (640, 259) on div.container
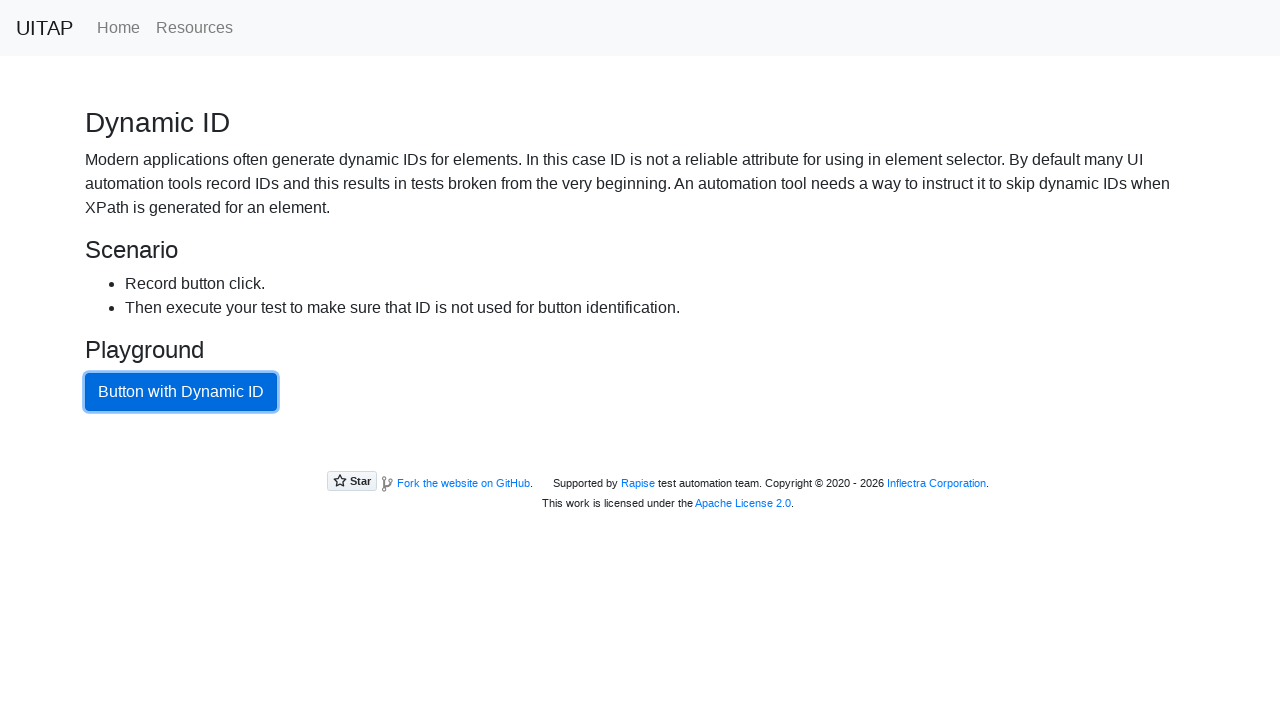

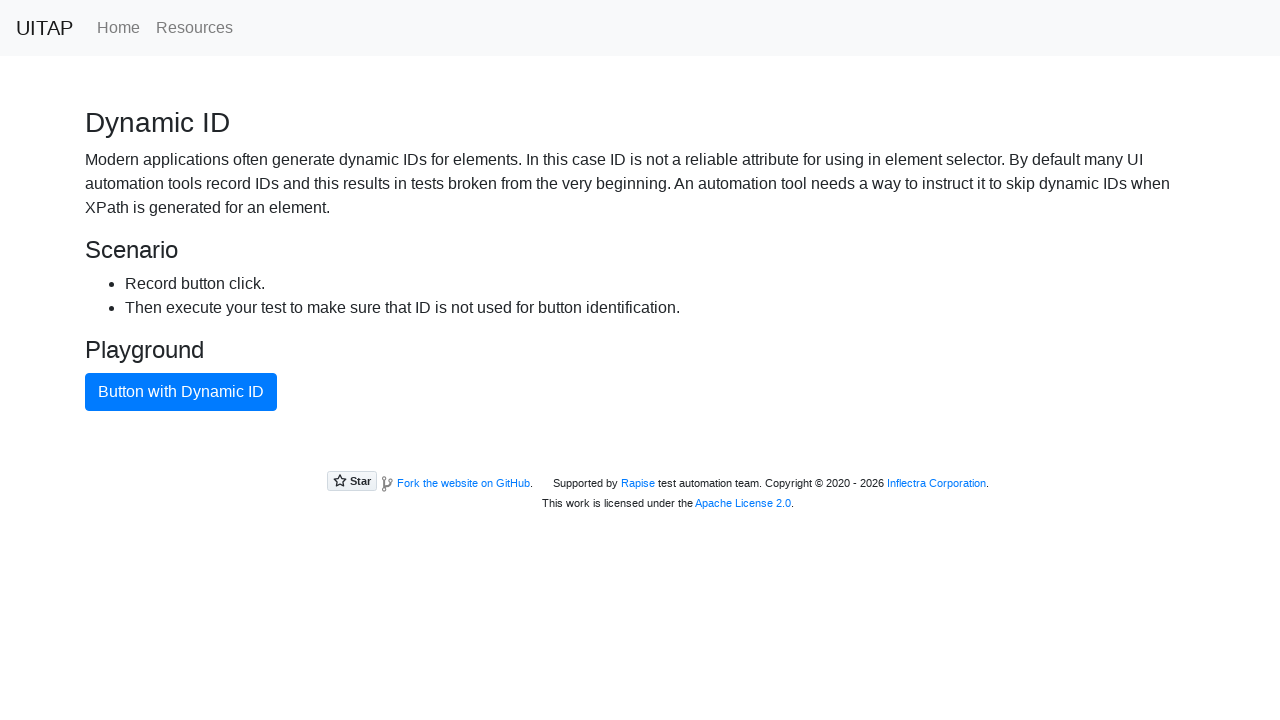